Tests checkbox functionality by clicking on an unchecked checkbox and verifying it becomes checked.

Starting URL: https://www.selenium.dev/selenium/web/web-form.html

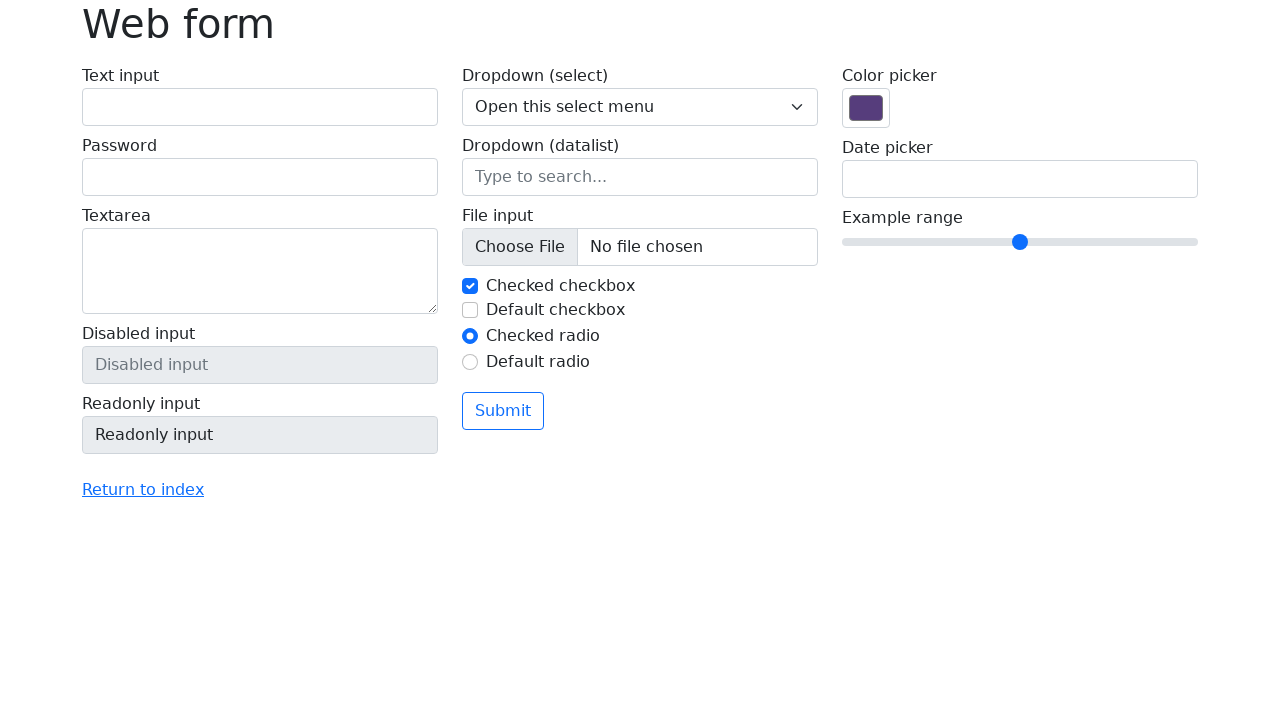

Clicked on unchecked checkbox with id 'my-check-2' at (470, 310) on #my-check-2
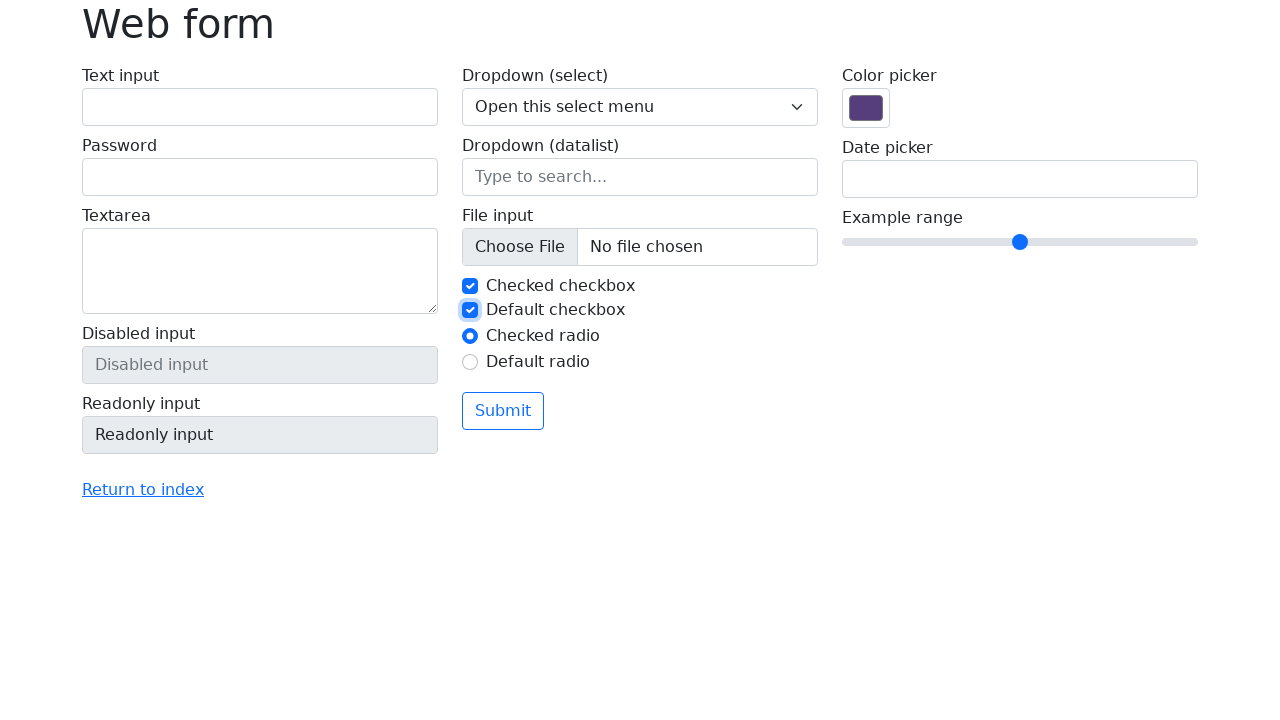

Verified that checkbox is now checked
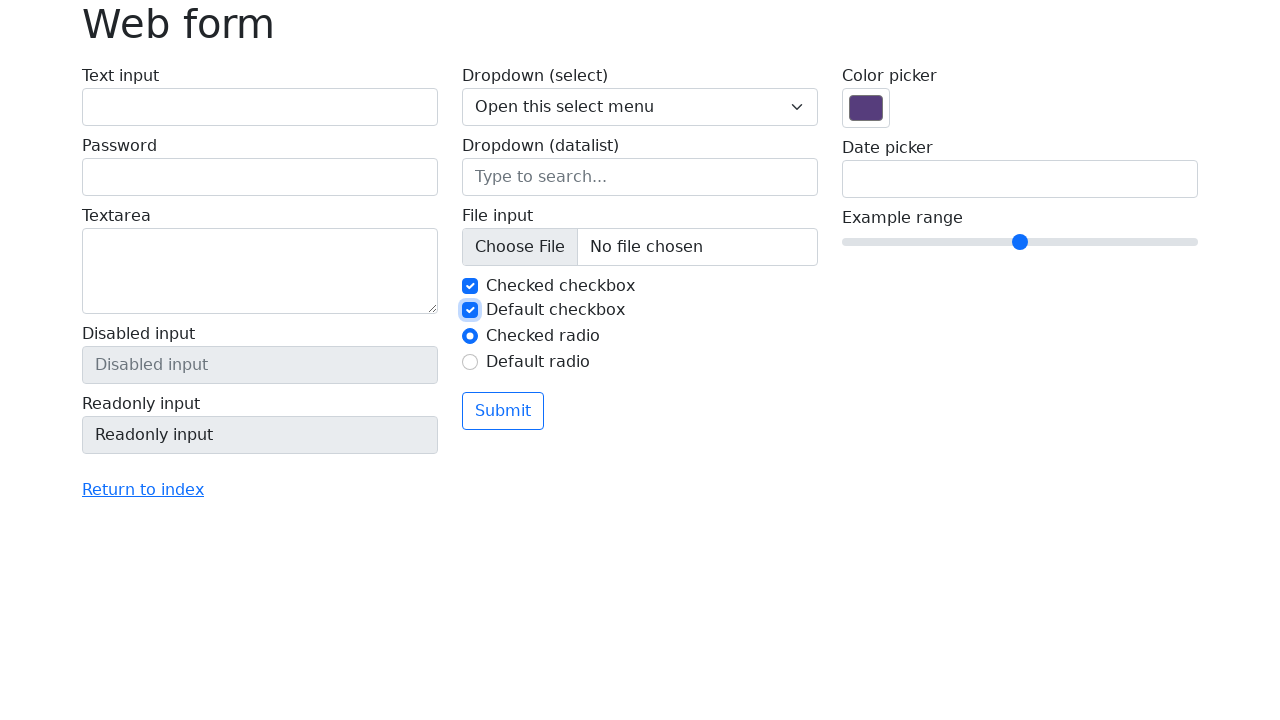

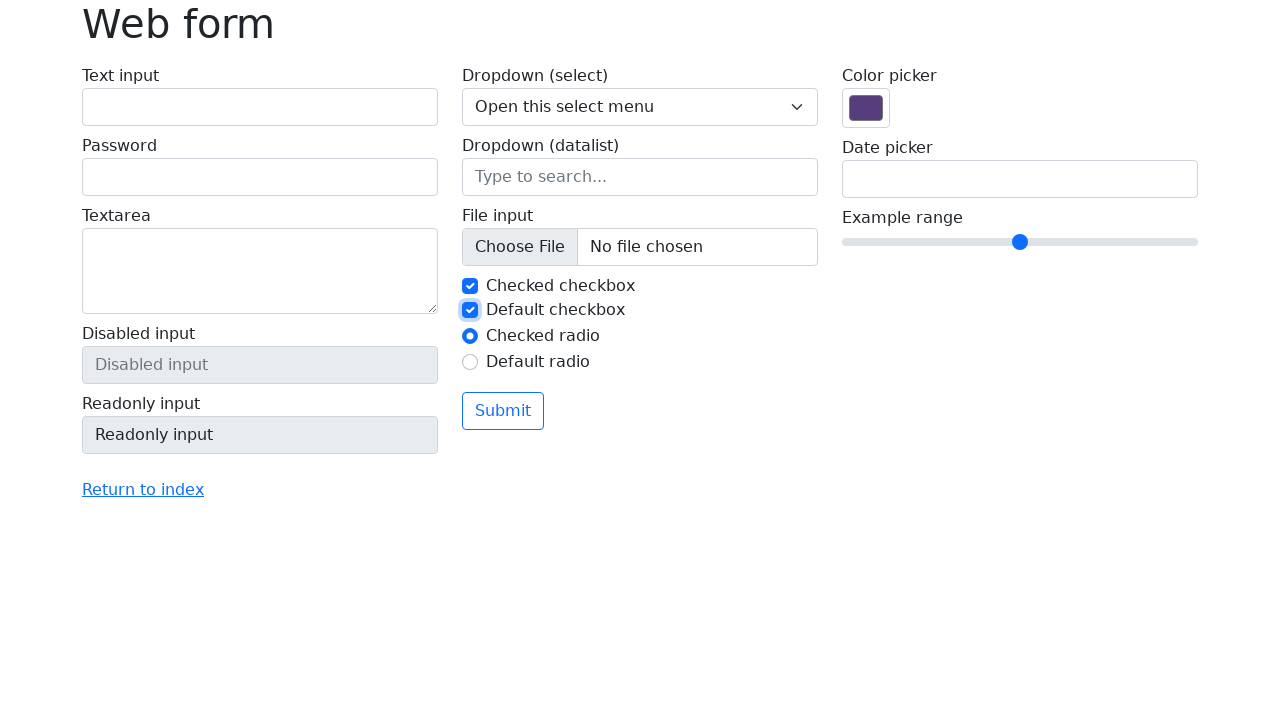